Tests an e-commerce checkout flow by adding specific items to cart, proceeding to checkout, applying a promo code, and verifying the promo is applied successfully

Starting URL: https://rahulshettyacademy.com/seleniumPractise/

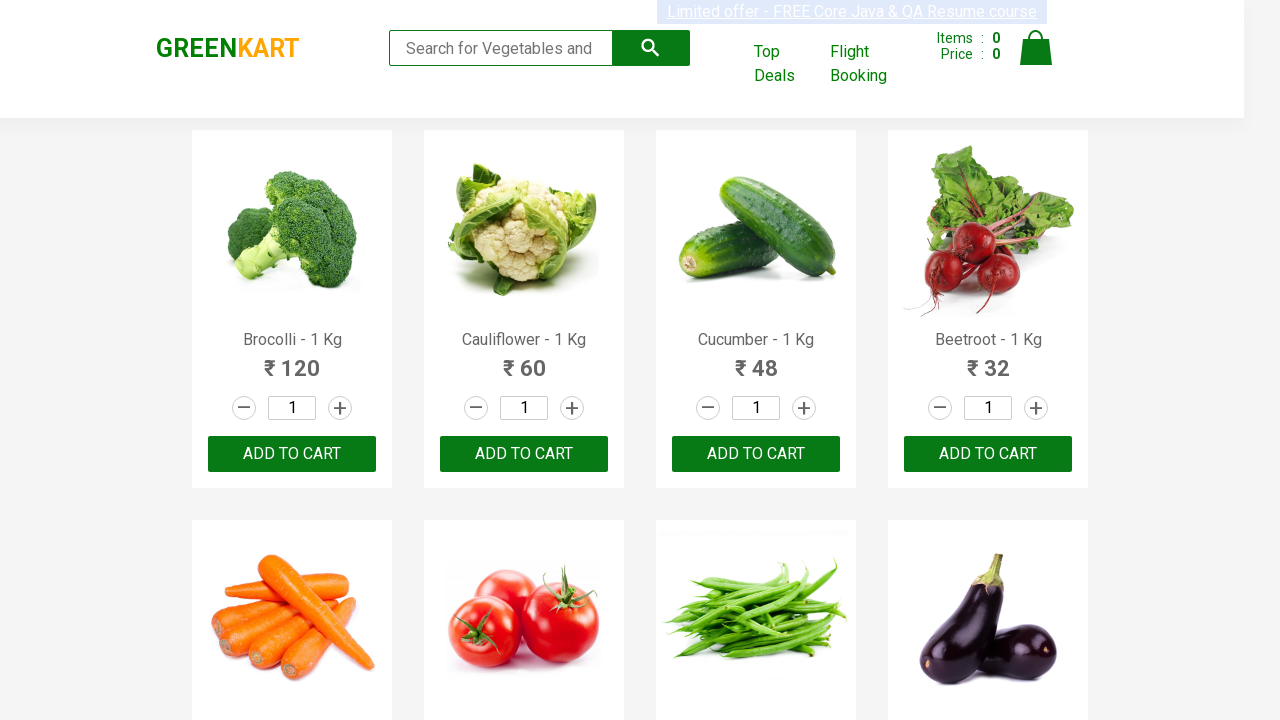

Waited for product names to load
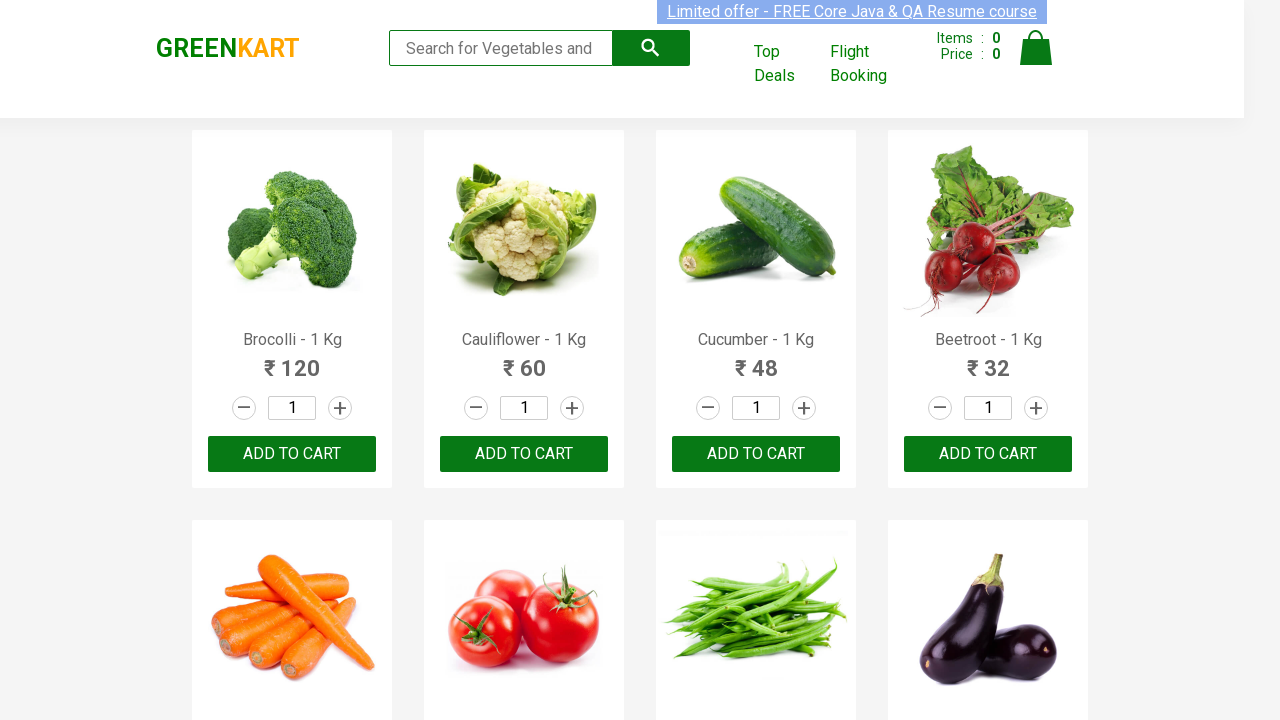

Retrieved all product elements from page
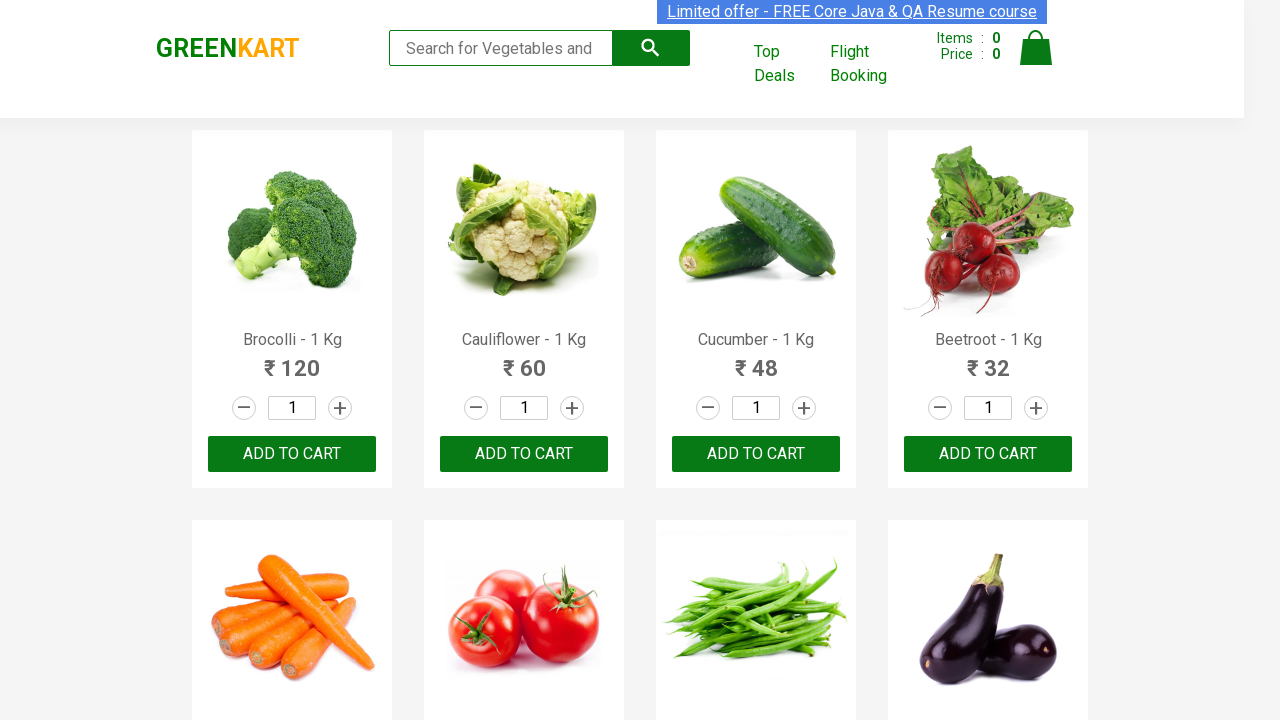

Added 'Brocolli' to cart at (292, 454) on xpath=//div[@class='product-action']/button >> nth=0
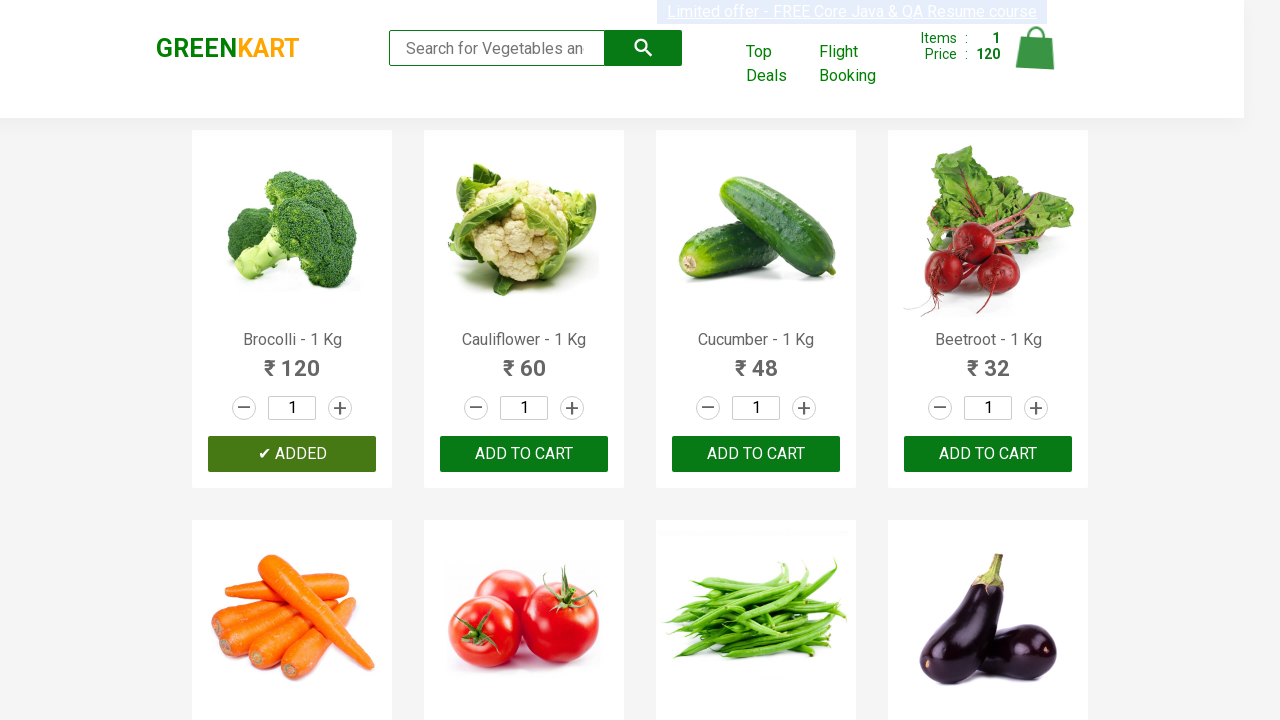

Added 'Cucumber' to cart at (756, 454) on xpath=//div[@class='product-action']/button >> nth=2
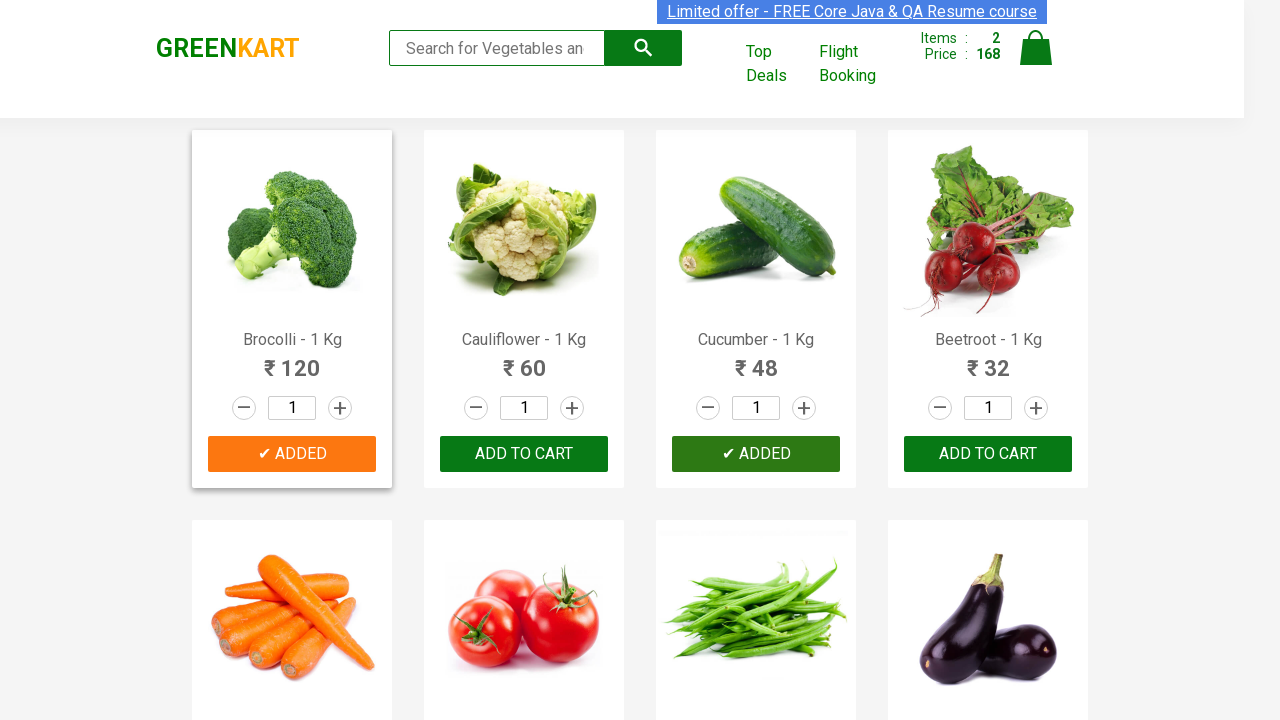

Clicked on cart icon to view cart at (1036, 48) on img[alt='Cart']
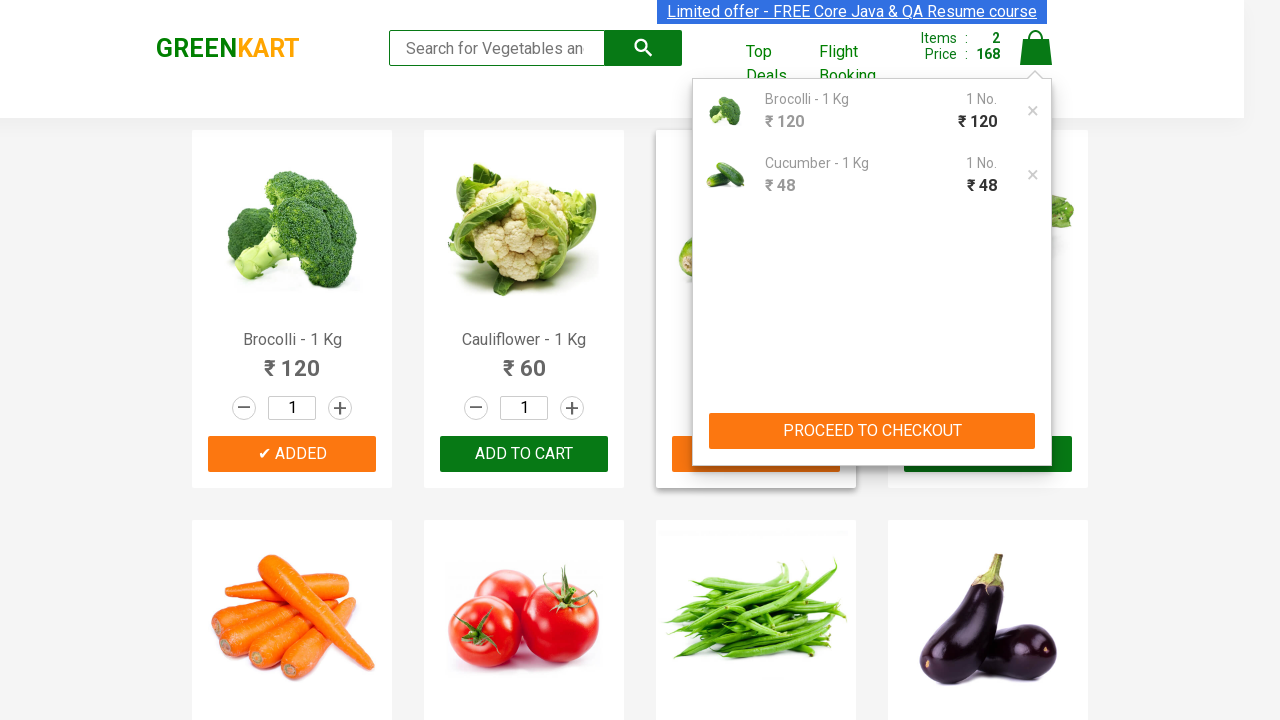

Clicked PROCEED TO CHECKOUT button at (872, 431) on xpath=//button[text()='PROCEED TO CHECKOUT']
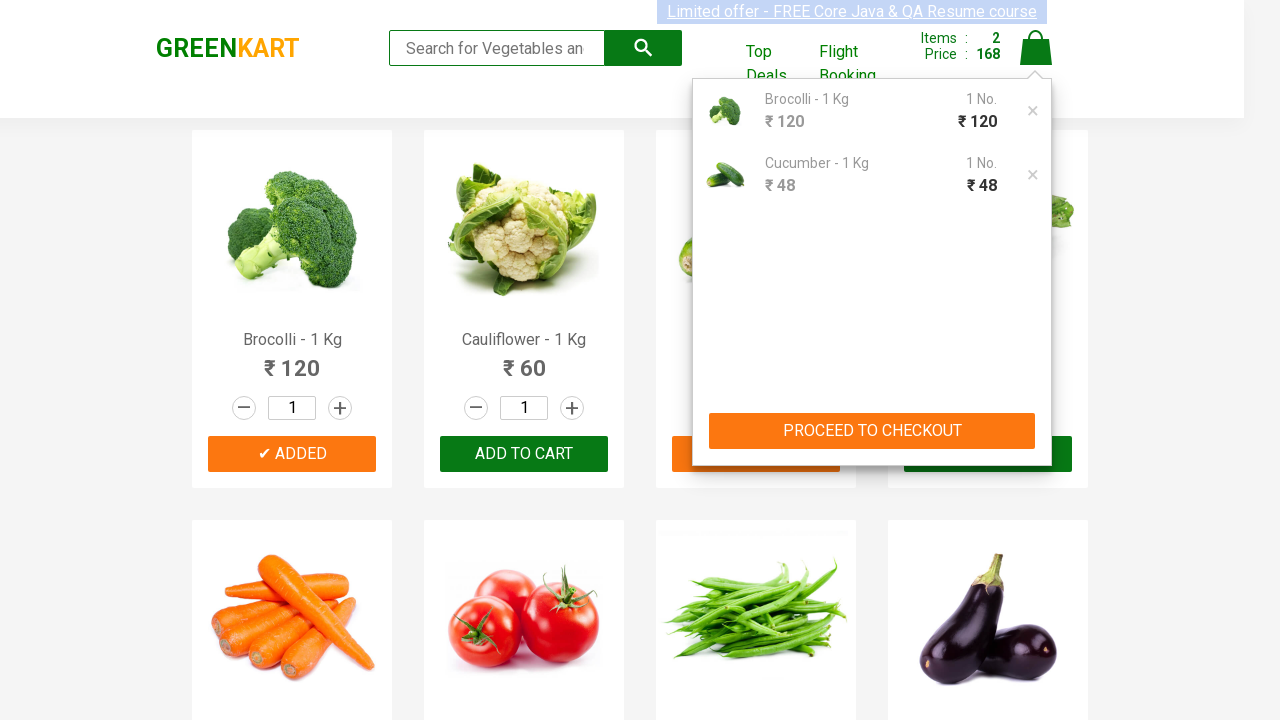

Entered promo code 'rahulshettyacademy' on .promoCode
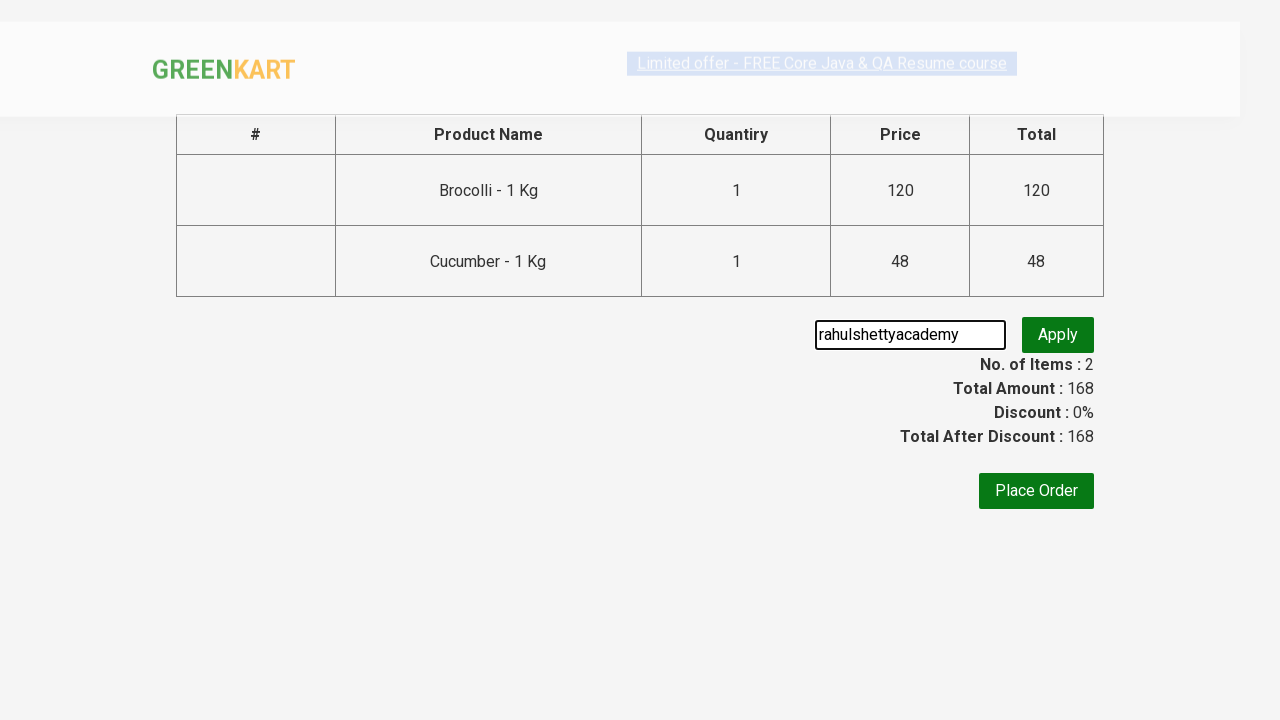

Clicked apply promo button at (1058, 335) on .promoWrapper>button
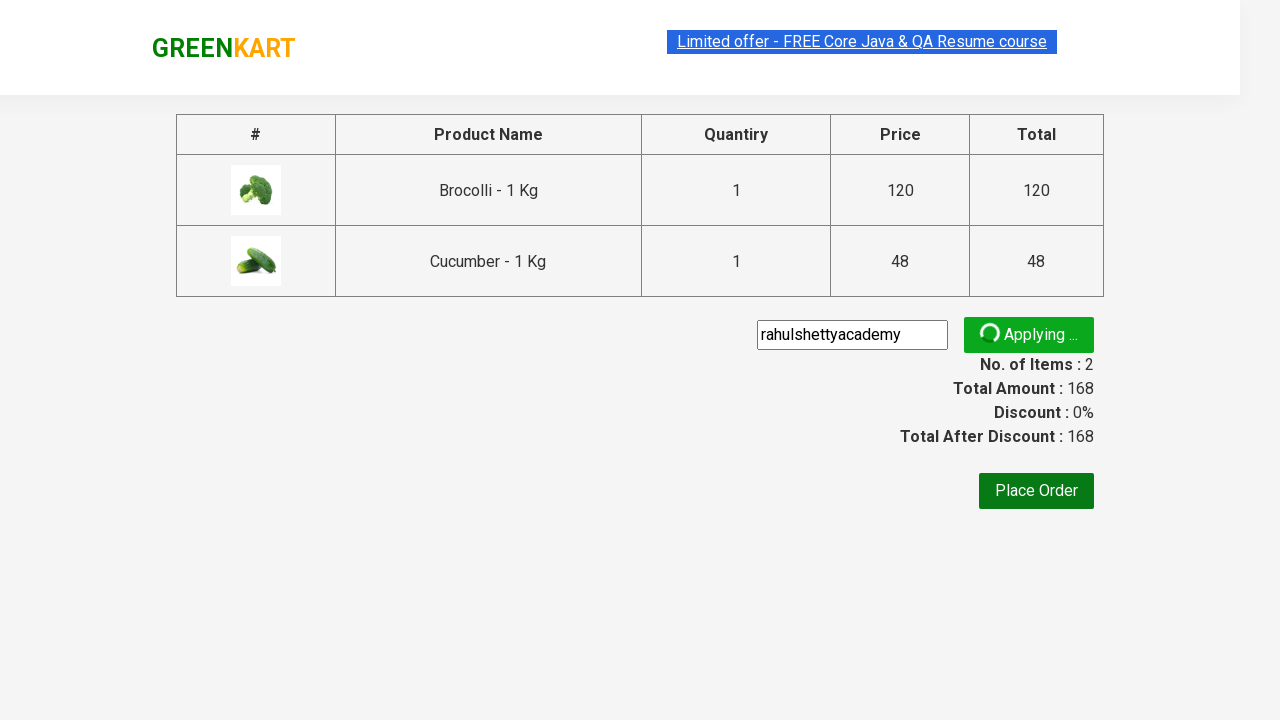

Waited for promo confirmation message to appear
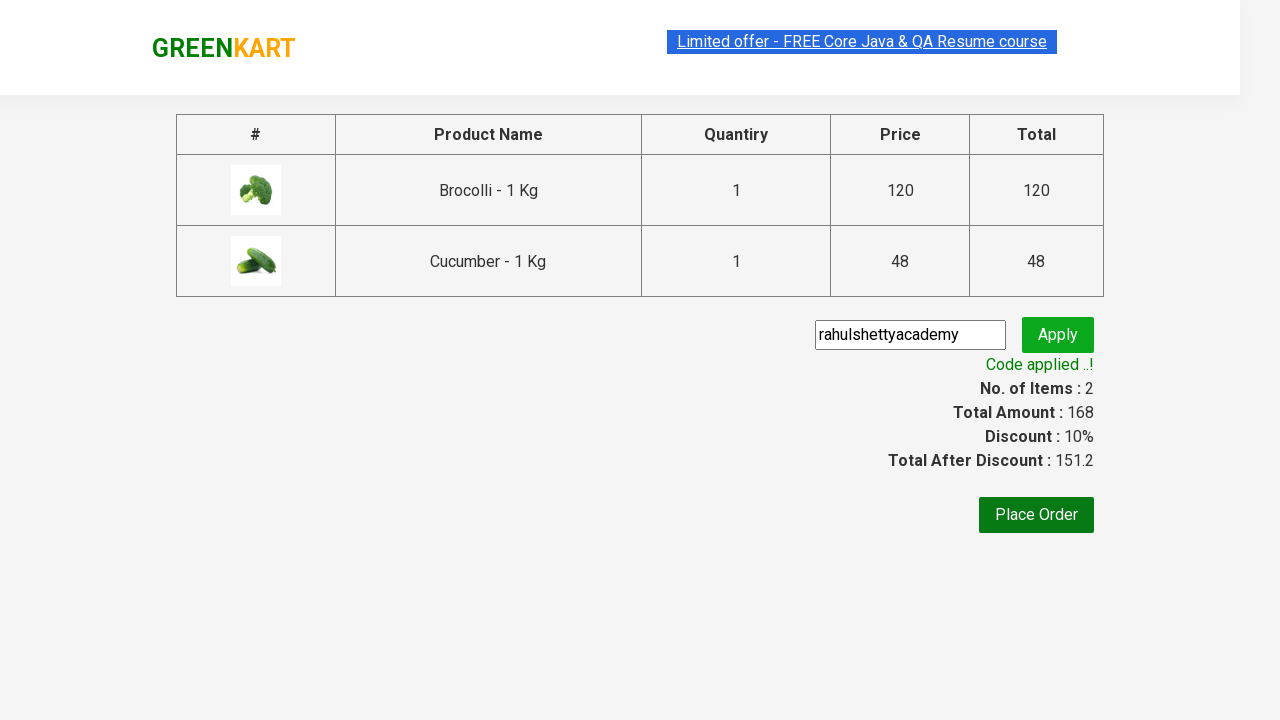

Retrieved promo confirmation message: 'Code applied ..!'
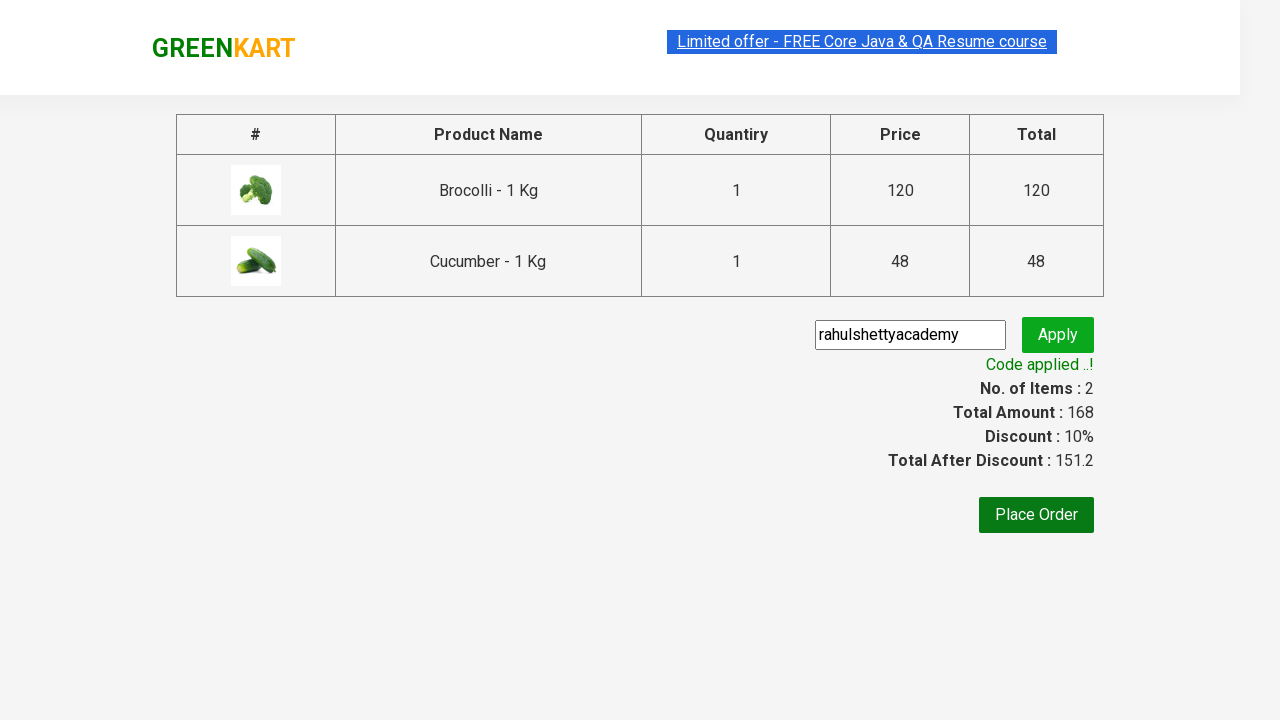

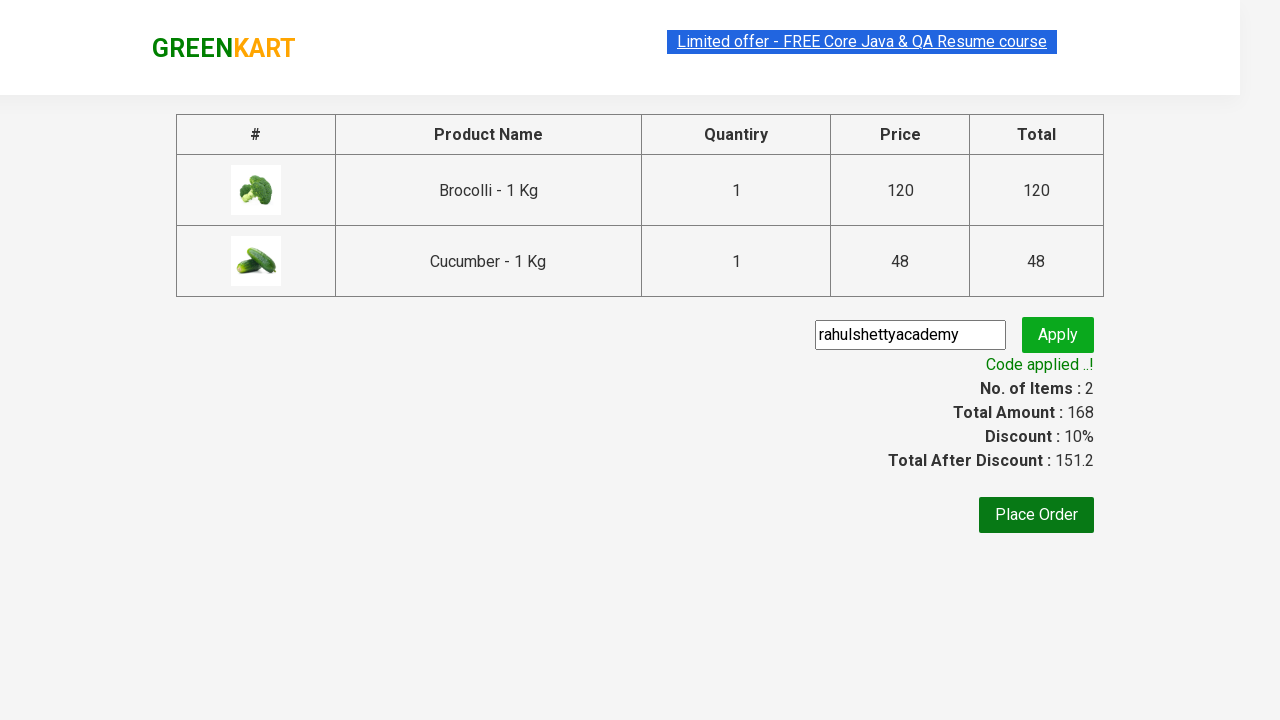